Launches the Jawa Motorcycles website and verifies the page loads successfully by waiting for the page to be ready.

Starting URL: https://www.jawamotorcycles.com/

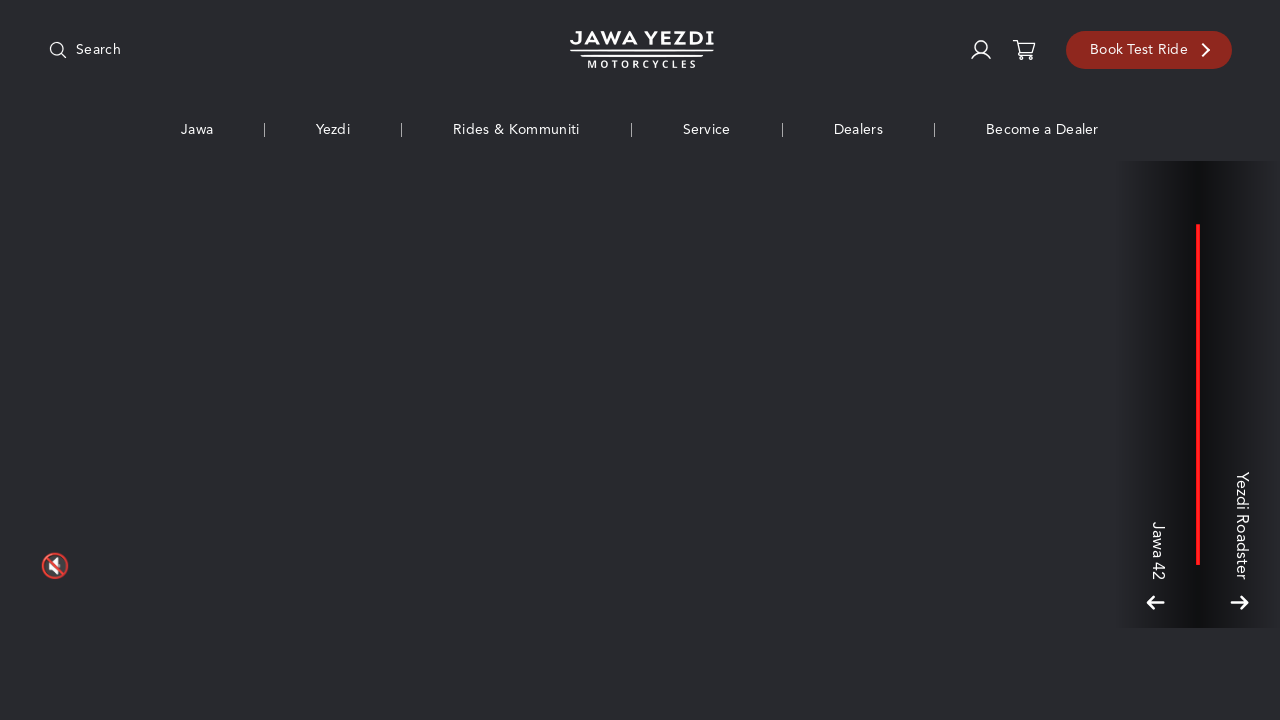

Waited for page DOM to be fully loaded
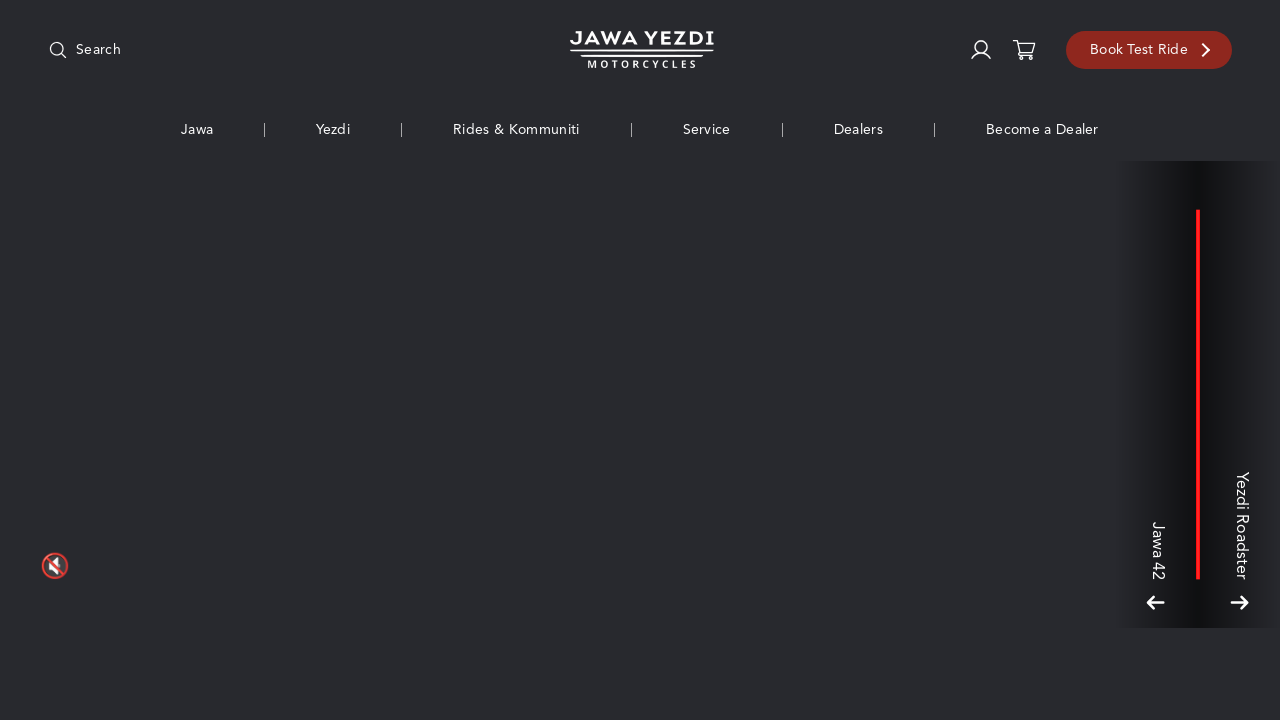

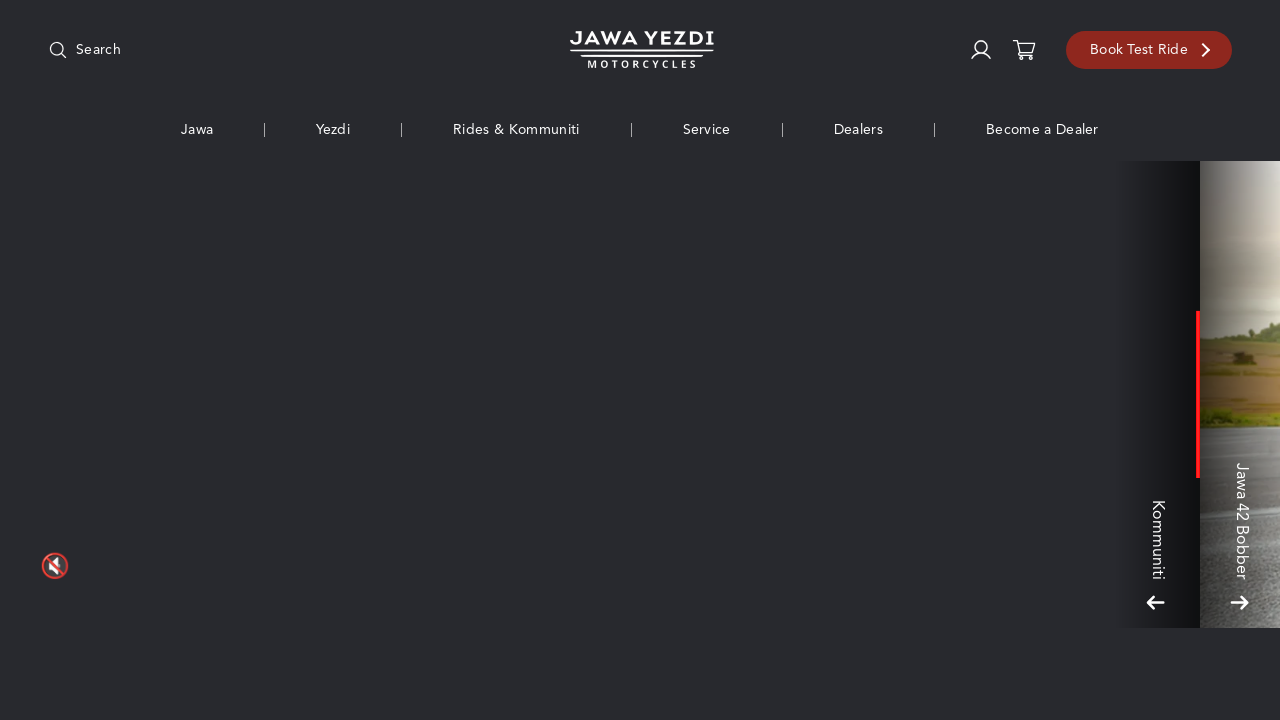